Navigates to the drag and drop page and verifies the navigation

Starting URL: https://bonigarcia.dev/selenium-webdriver-java/

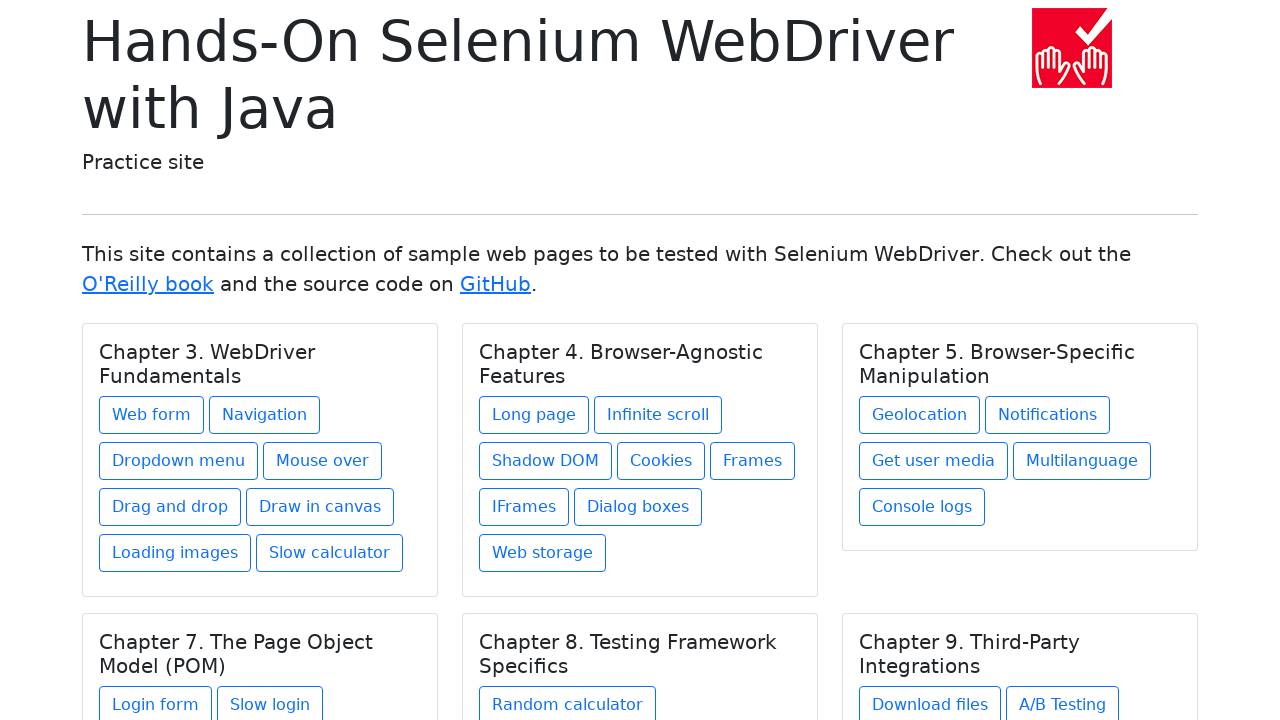

Clicked drag and drop link from Chapter 3 at (170, 507) on xpath=//h5[text() = 'Chapter 3. WebDriver Fundamentals']/../a[contains(@href, 'd
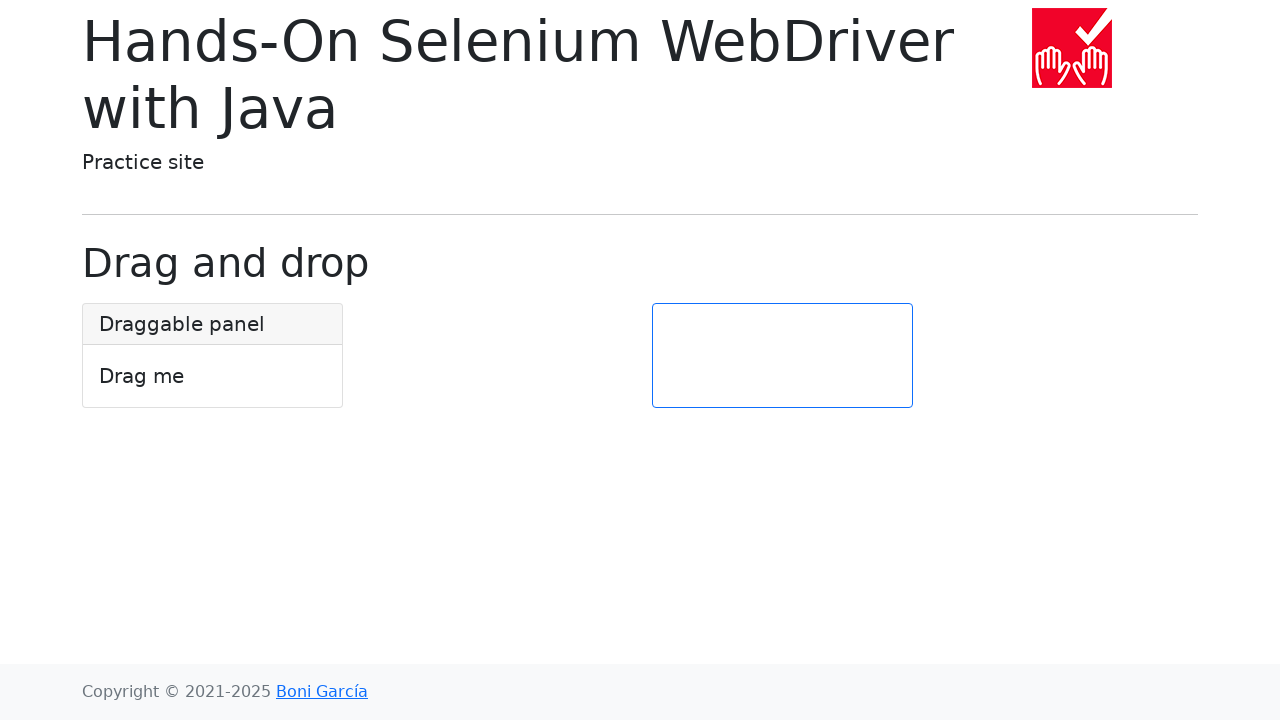

Verified navigation to drag and drop page URL
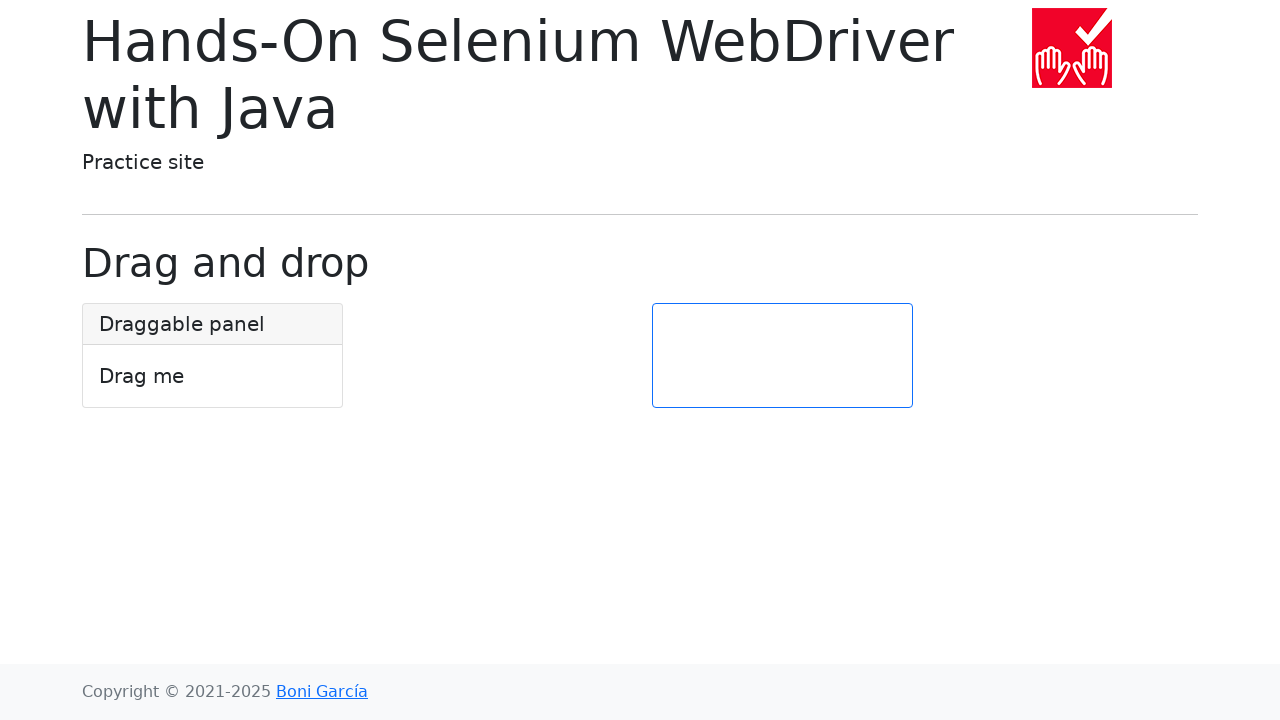

Verified page heading displays 'Drag and drop'
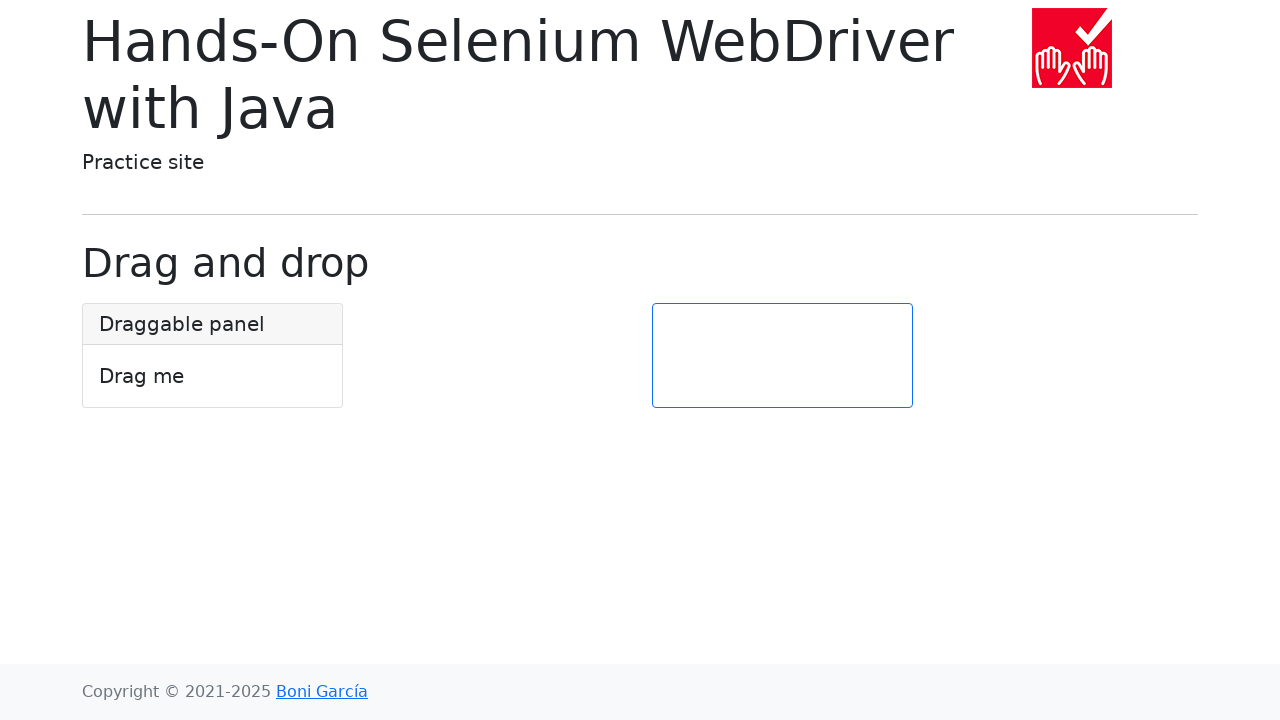

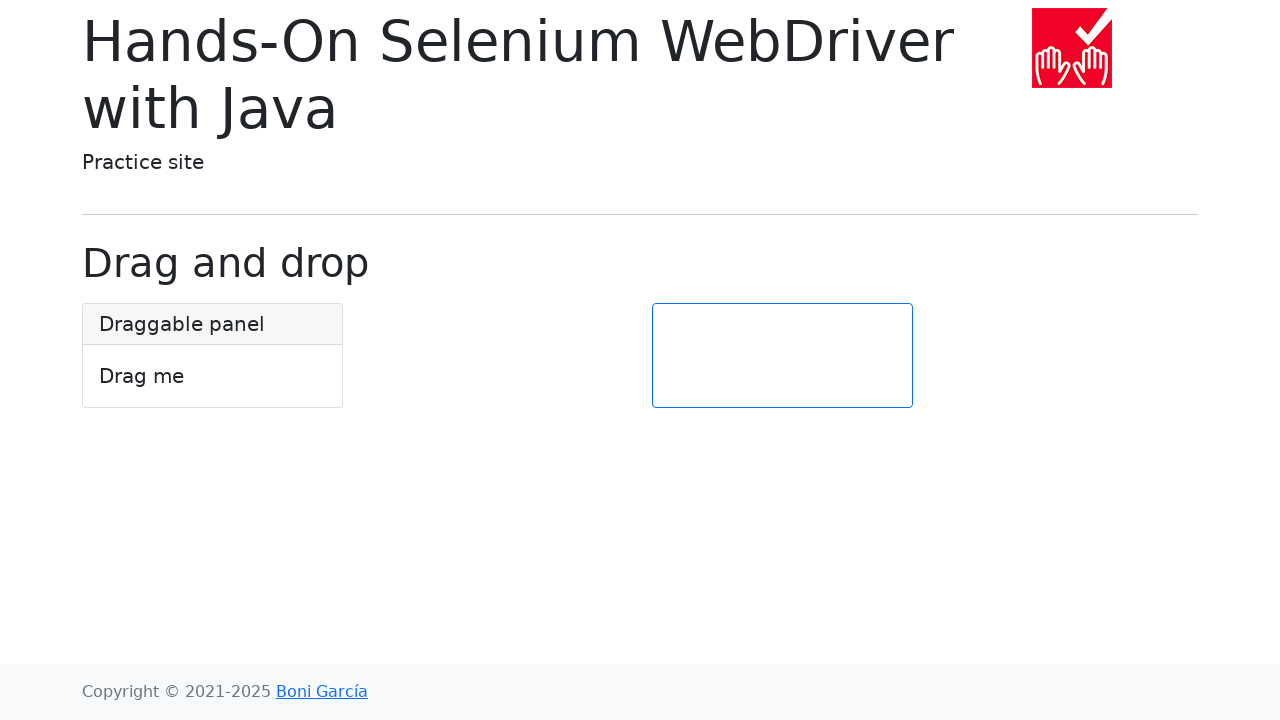